Tests deselecting all checkboxes and verifying each is unchecked

Starting URL: http://www.qaclickacademy.com/practice.php

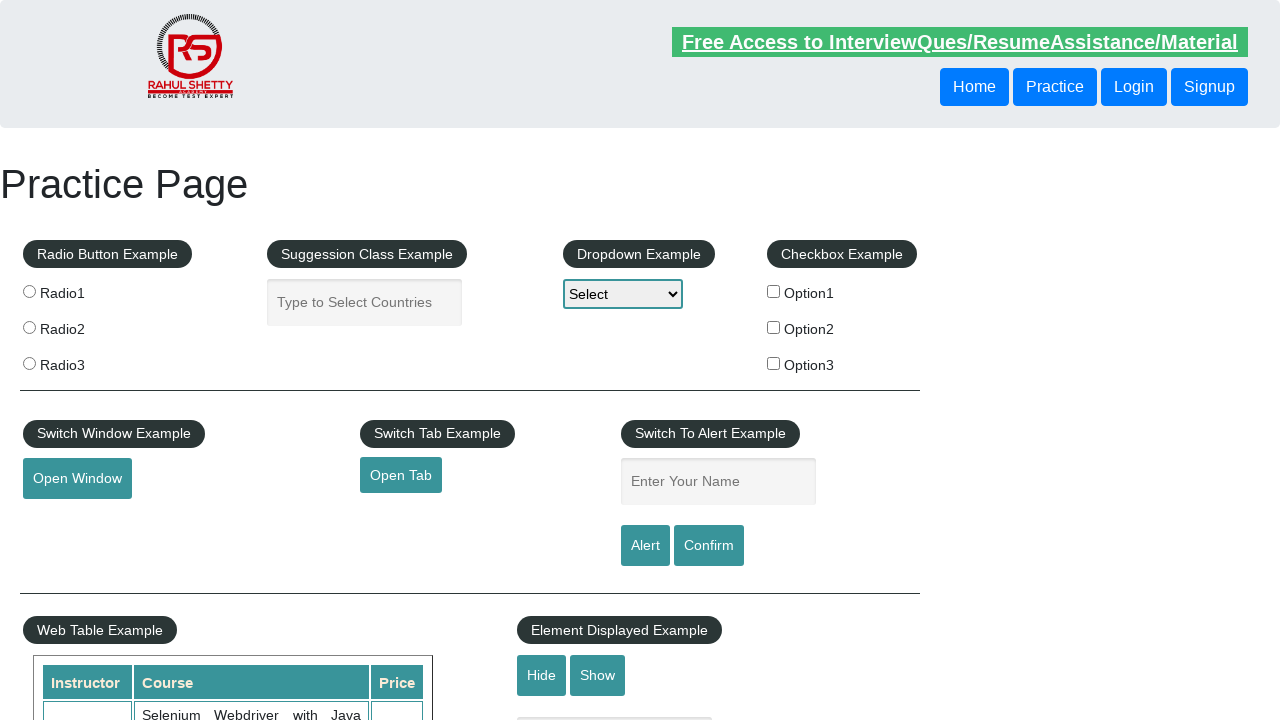

Clicked checkBoxOption1 to select it during setup at (774, 291) on input[name='checkBoxOption1']
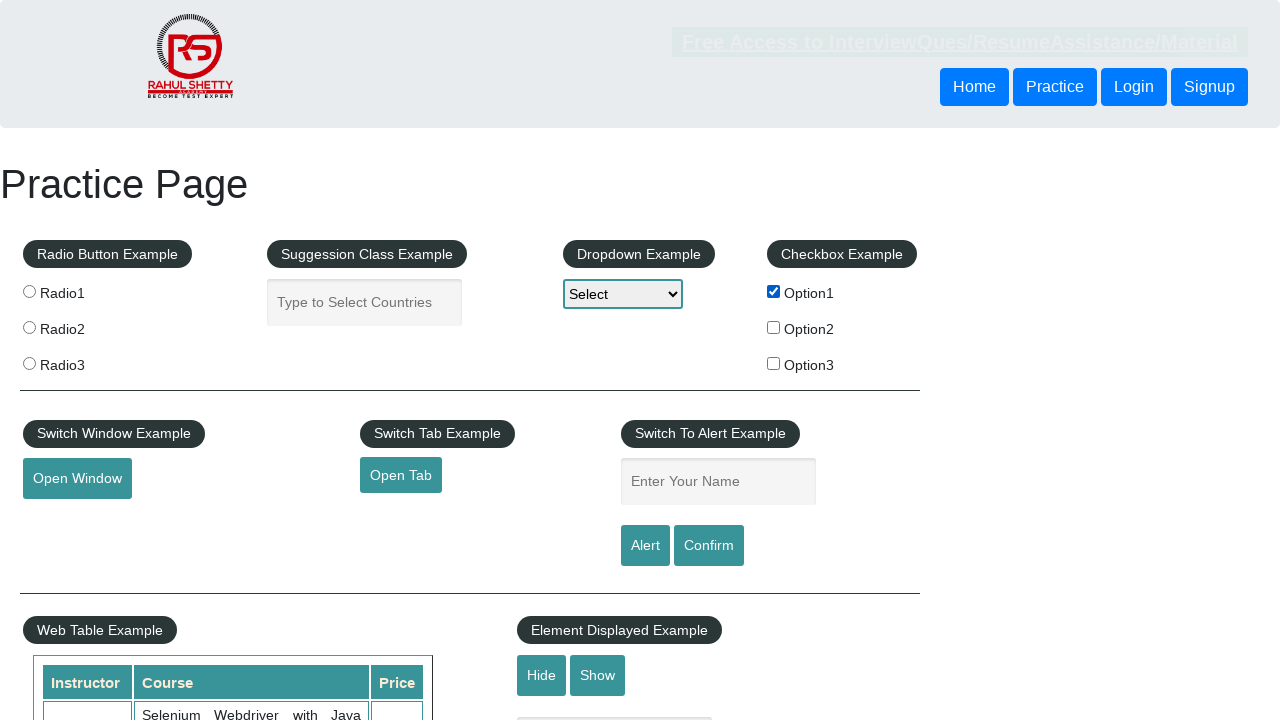

Clicked checkBoxOption2 to select it during setup at (774, 327) on input[name='checkBoxOption2']
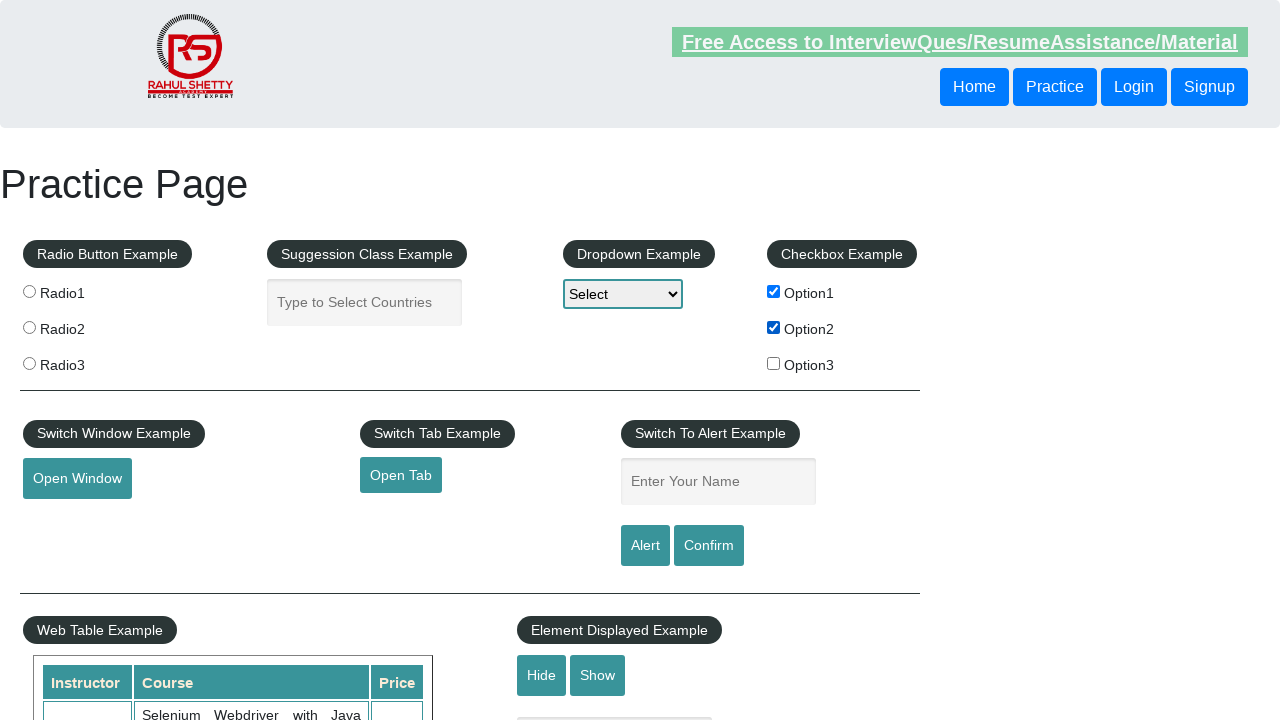

Clicked checkBoxOption3 to select it during setup at (774, 363) on input[name='checkBoxOption3']
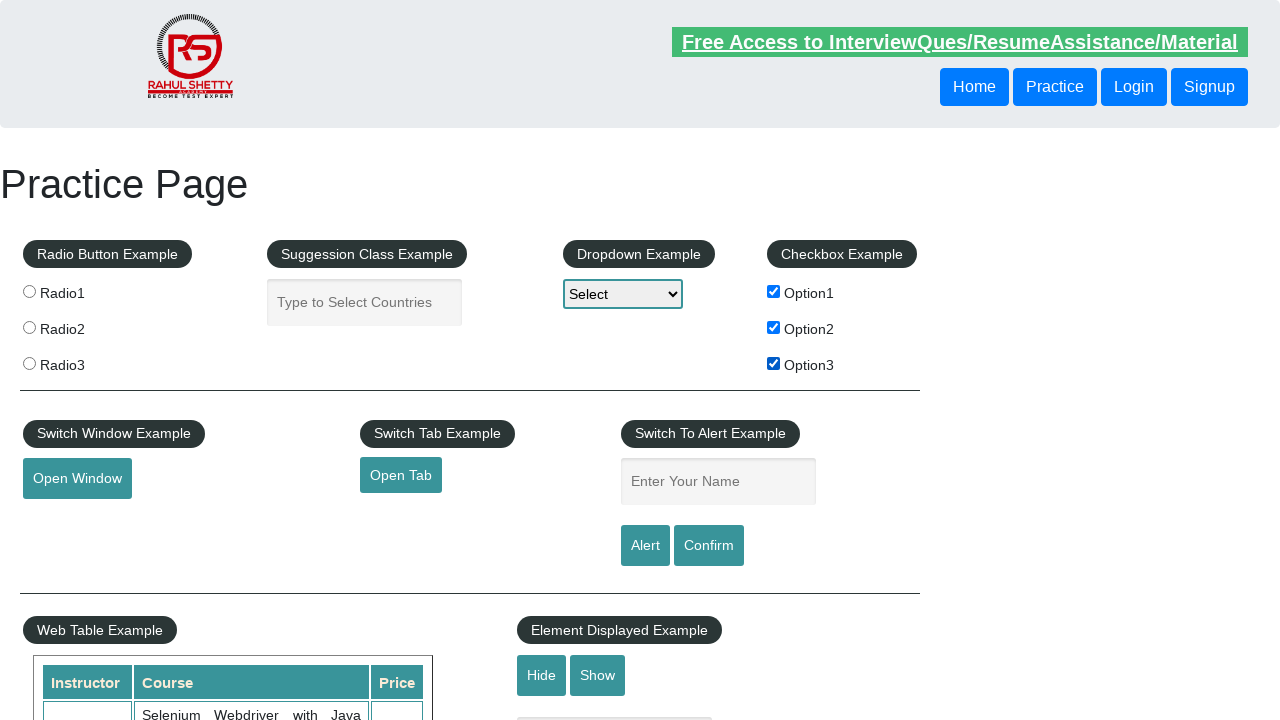

Clicked checkBoxOption1 to deselect it at (774, 291) on input[name='checkBoxOption1']
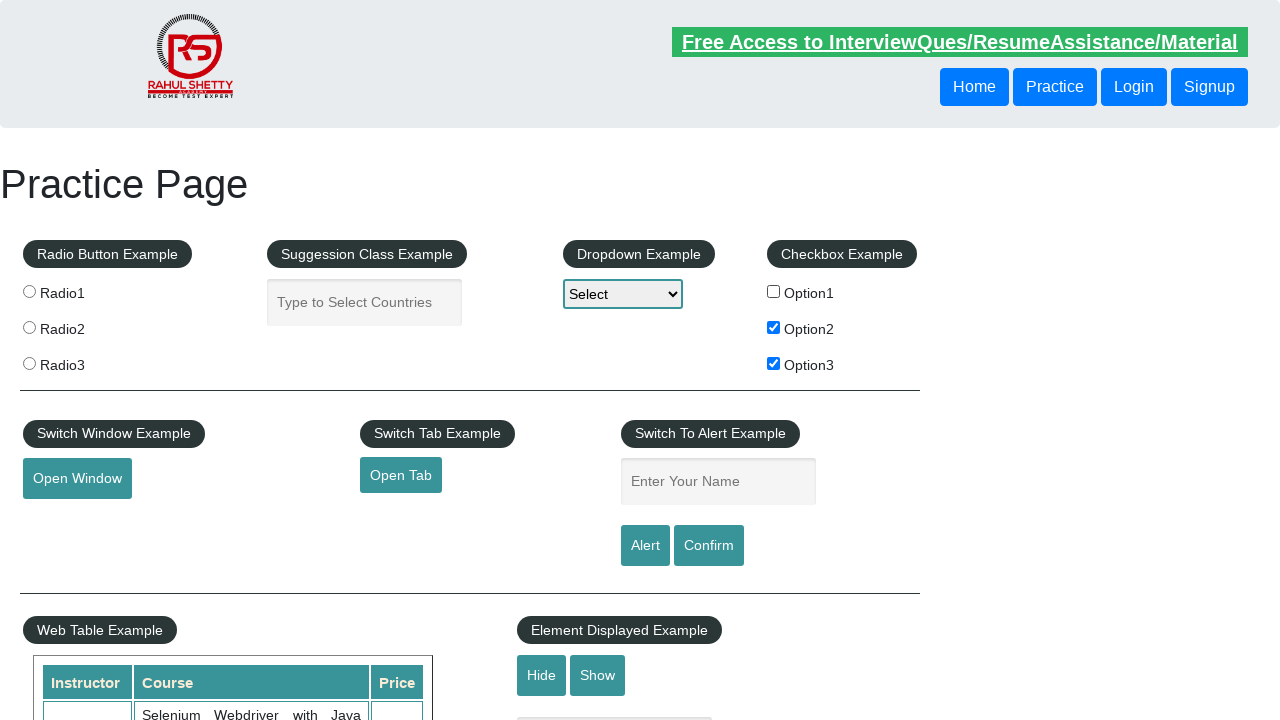

Verified checkBoxOption1 is unchecked
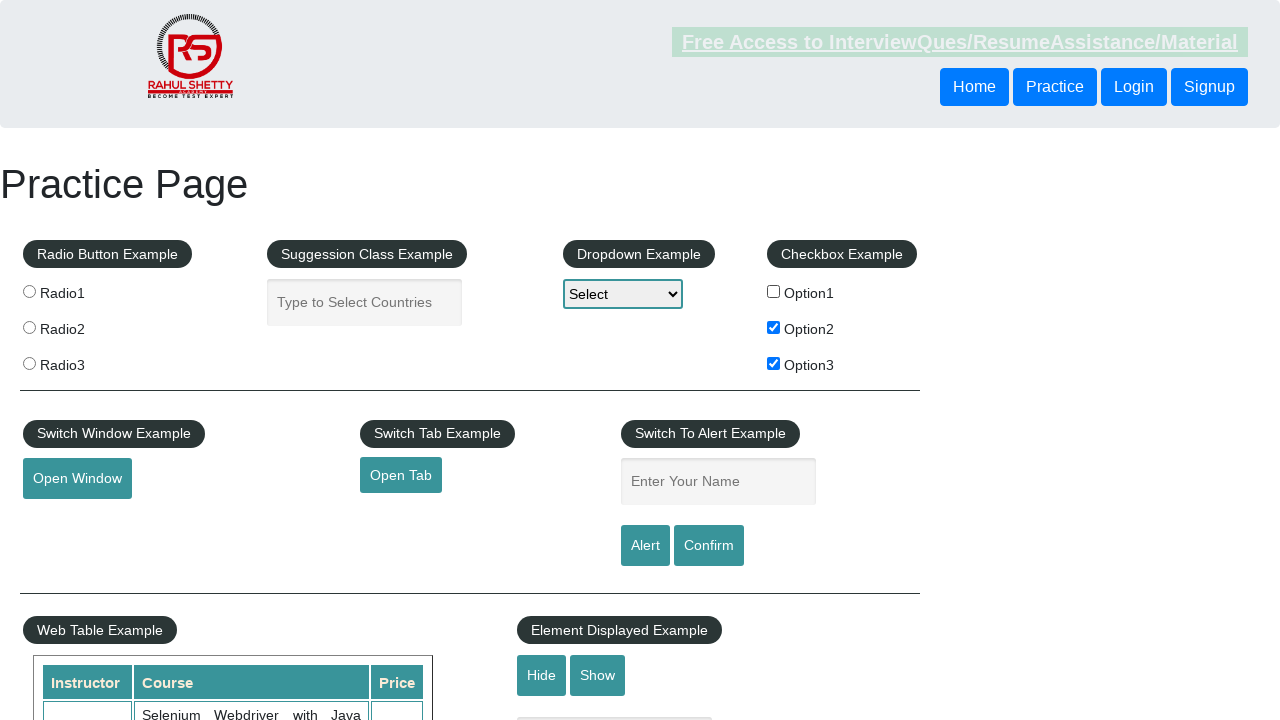

Clicked checkBoxOption2 to deselect it at (774, 327) on input[name='checkBoxOption2']
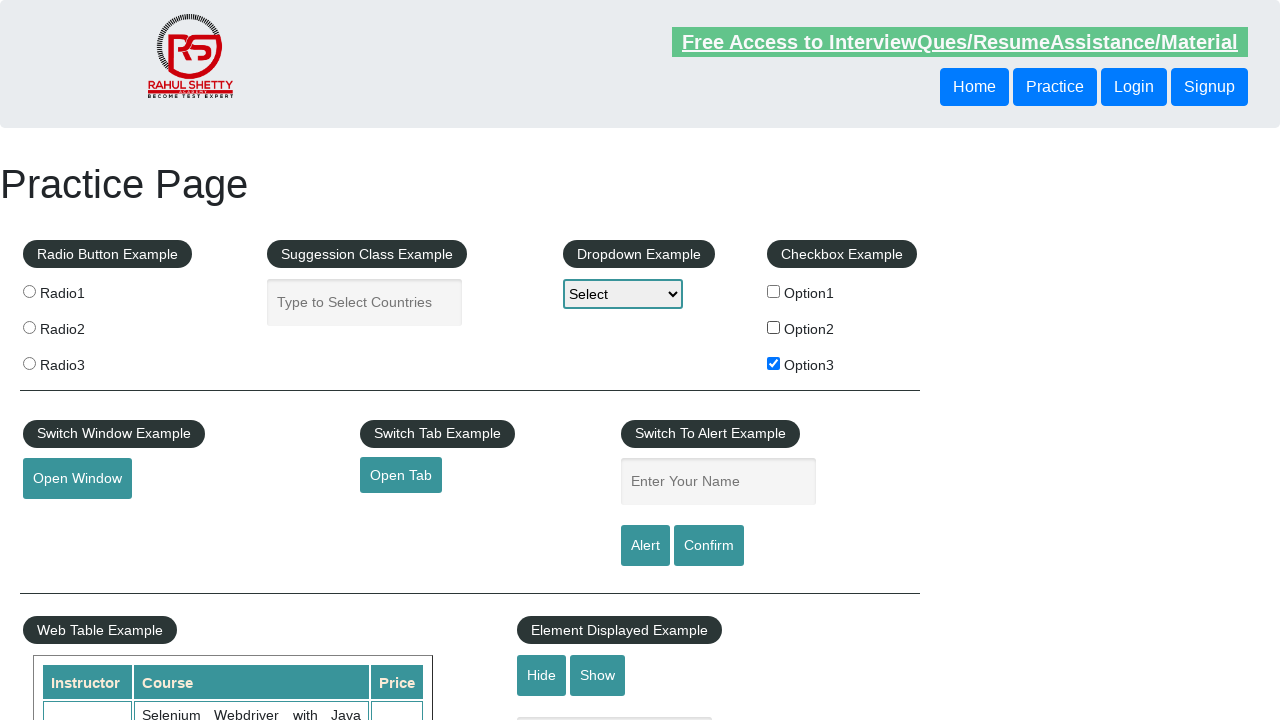

Verified checkBoxOption2 is unchecked
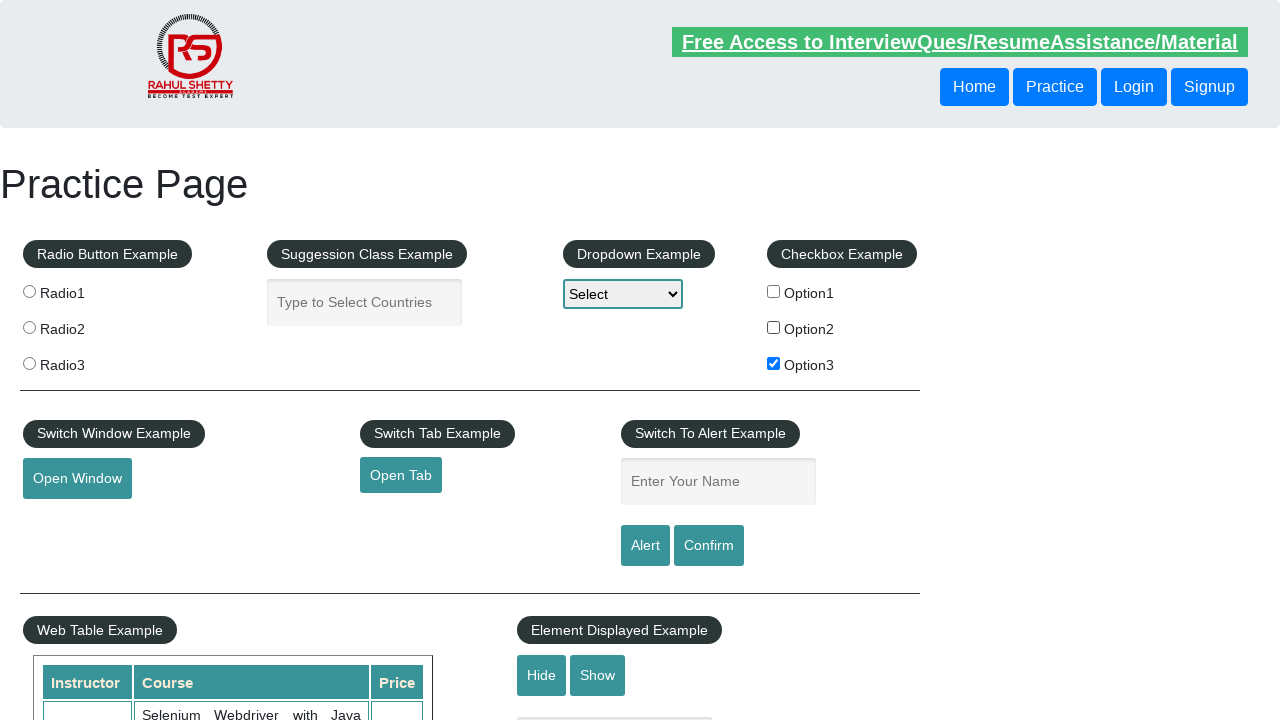

Clicked checkBoxOption3 to deselect it at (774, 363) on input[name='checkBoxOption3']
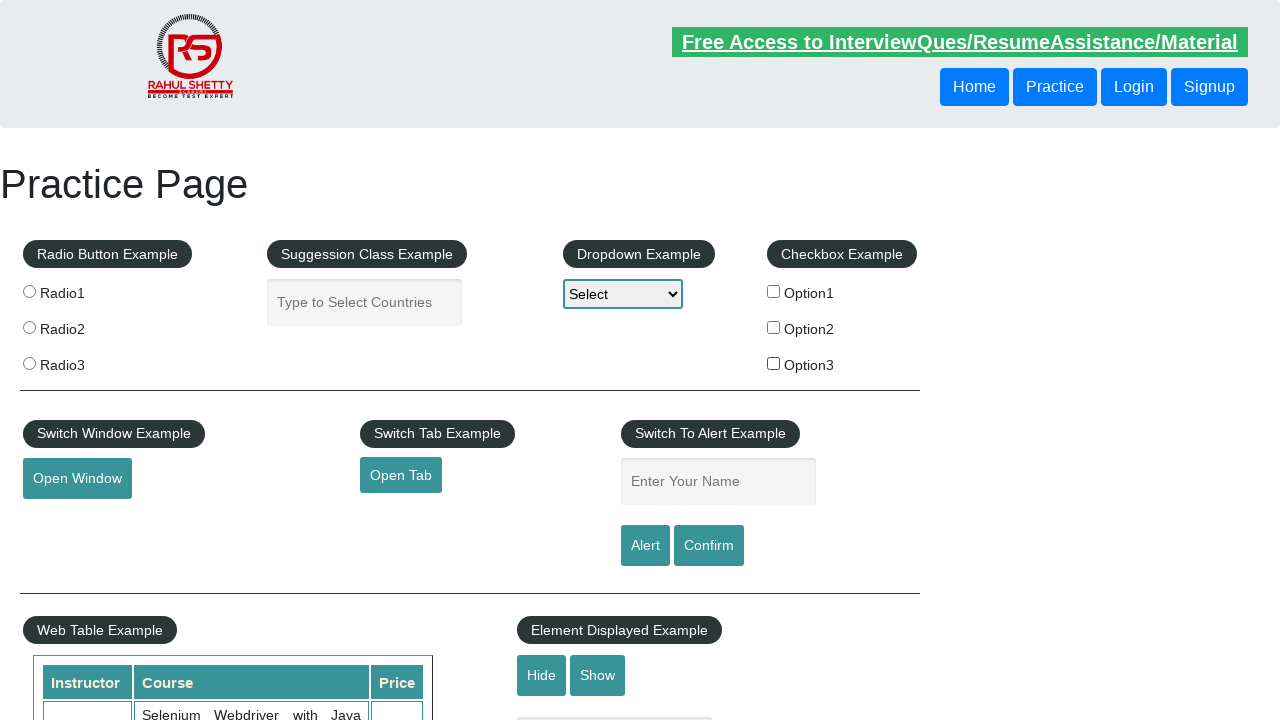

Verified checkBoxOption3 is unchecked
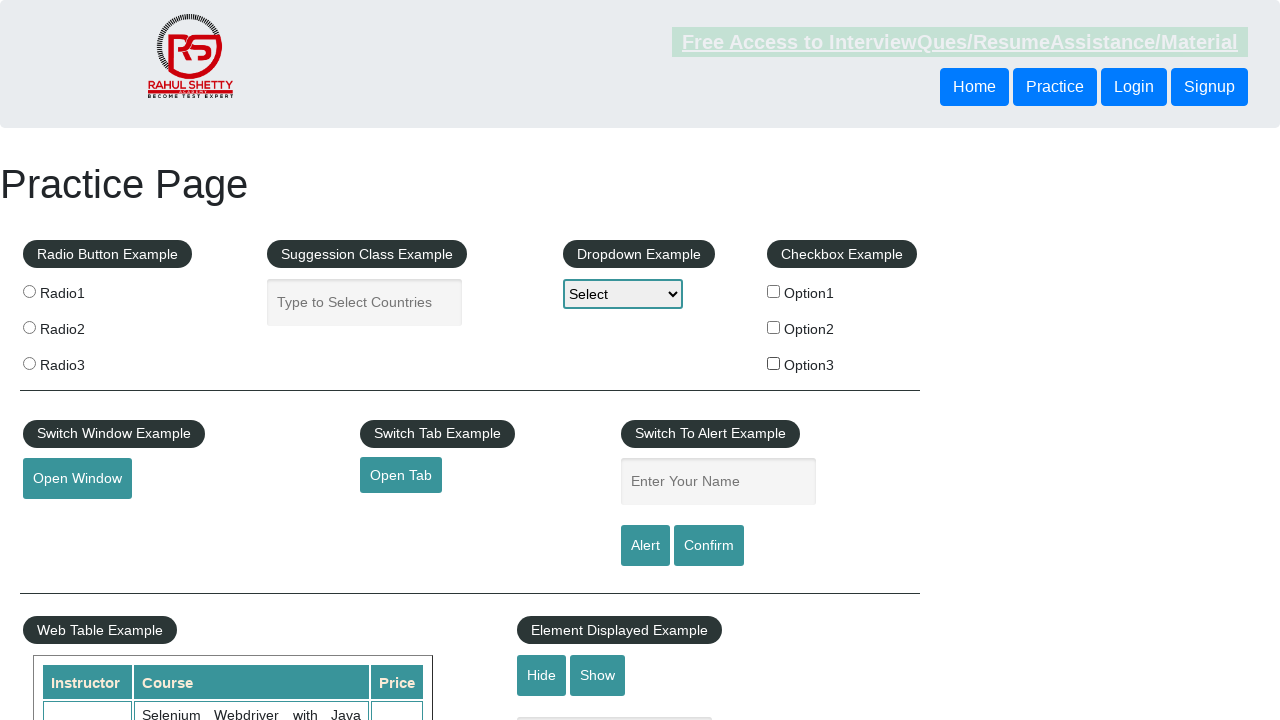

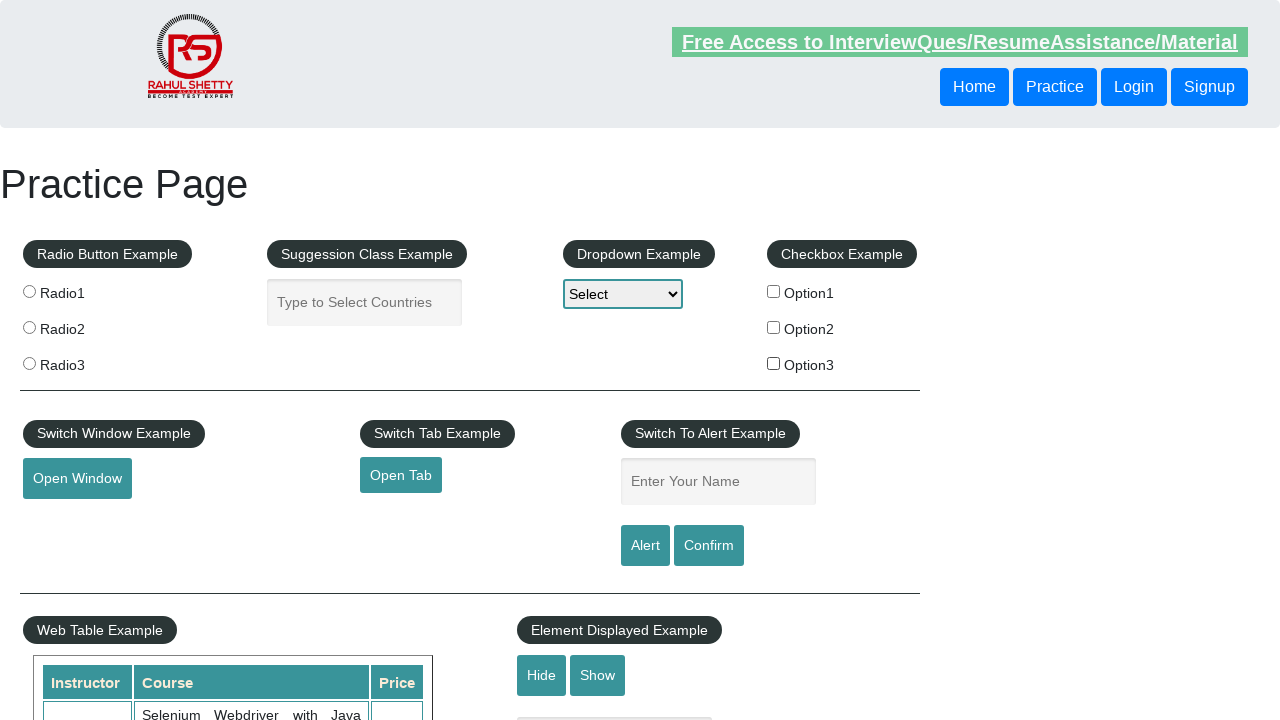